Verifies that products are displayed on the homepage by checking for product card elements

Starting URL: https://www.demoblaze.com/

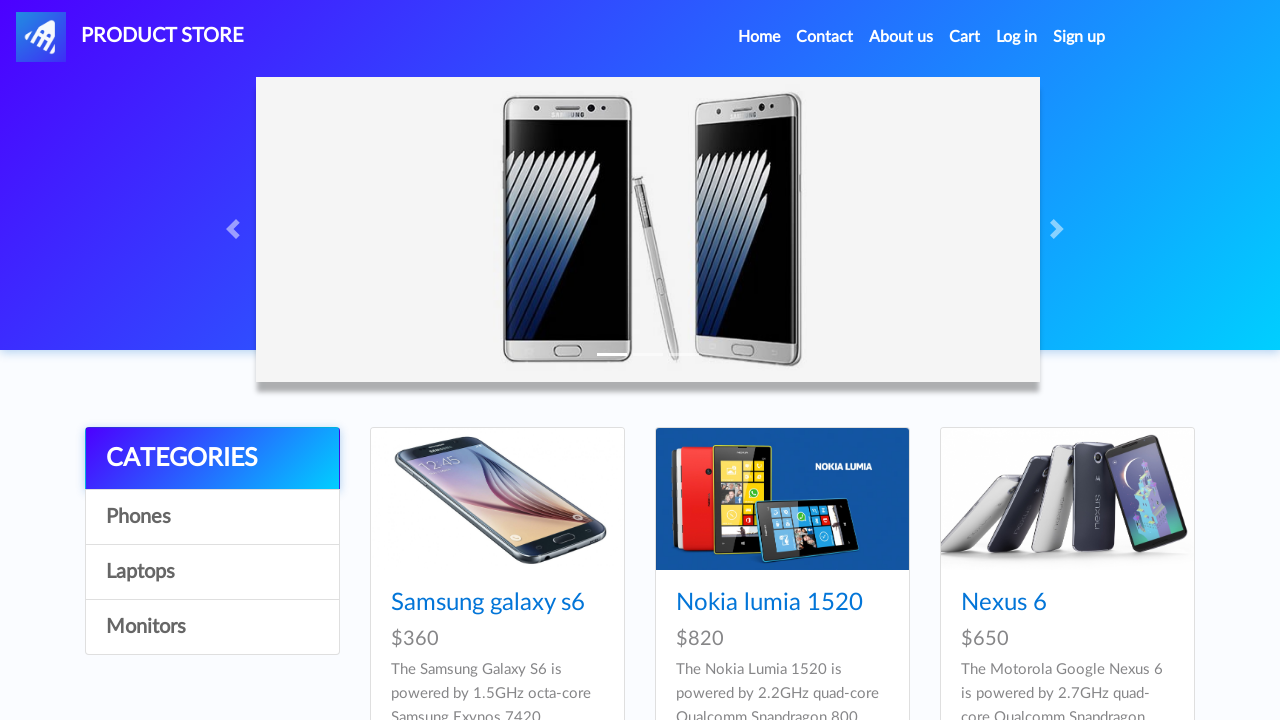

Waited for product card elements to load on homepage
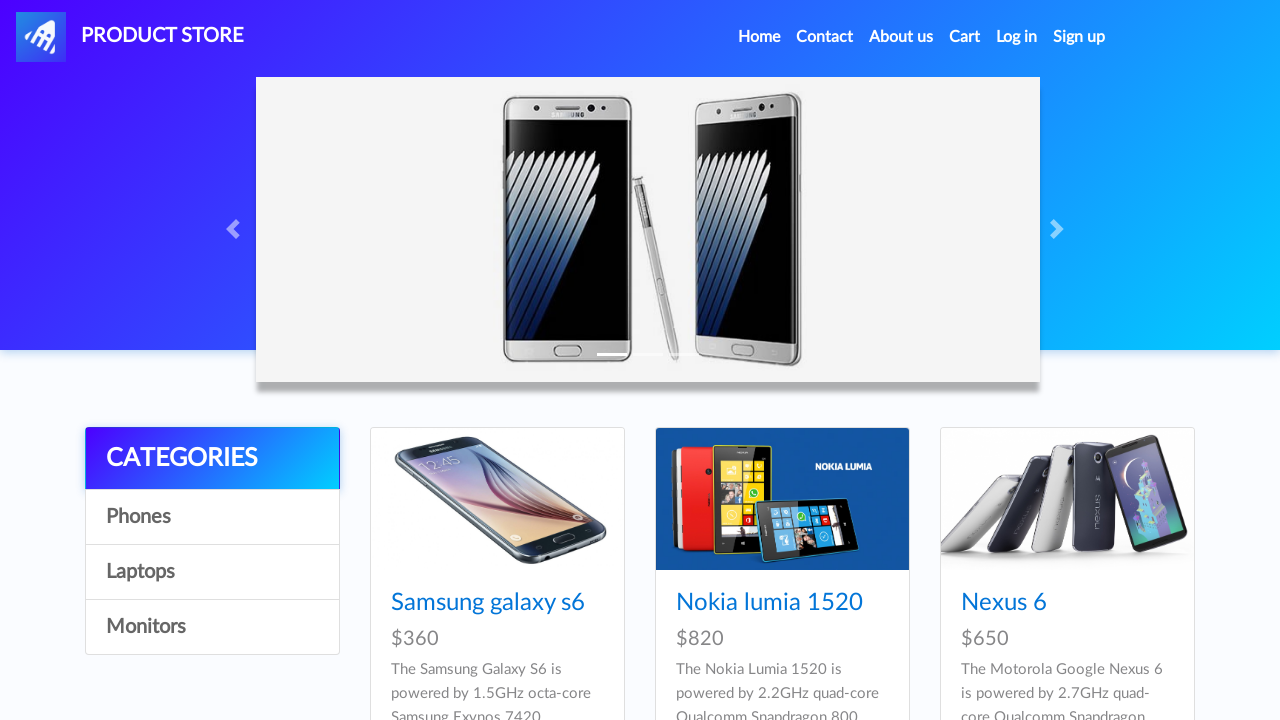

Retrieved all product card elements from the page
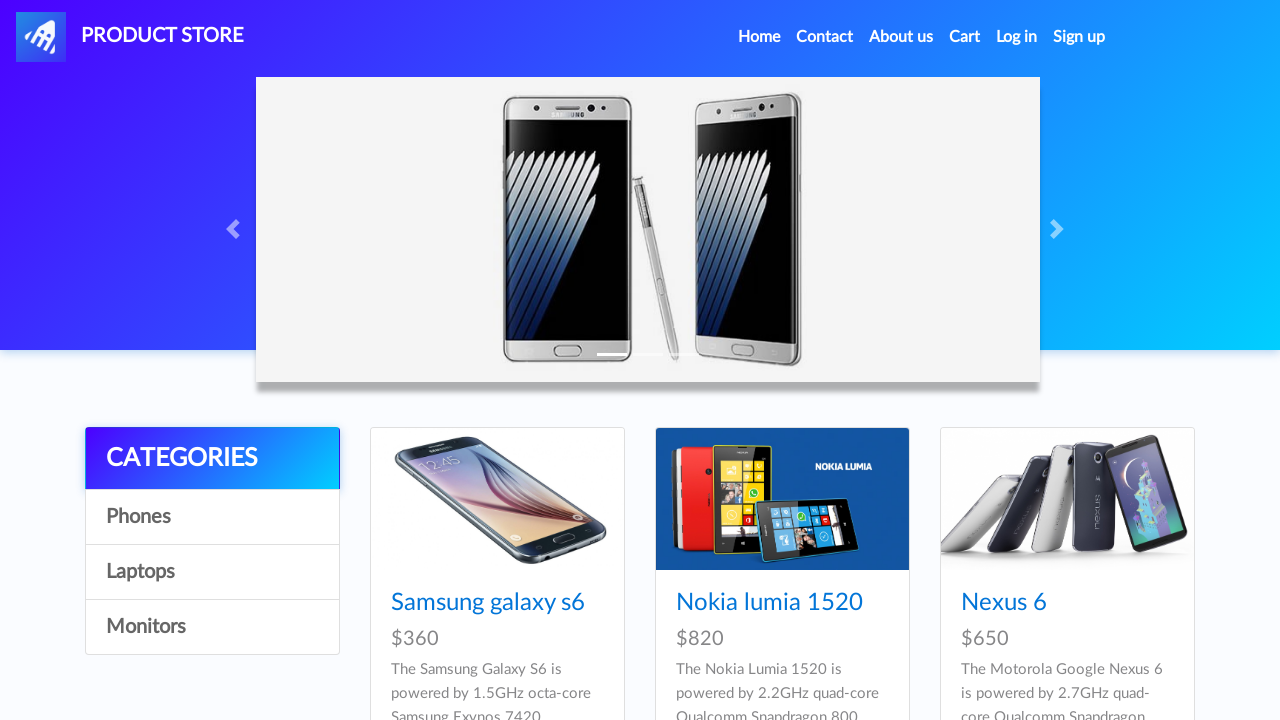

Verified that 9 products are displayed on the homepage
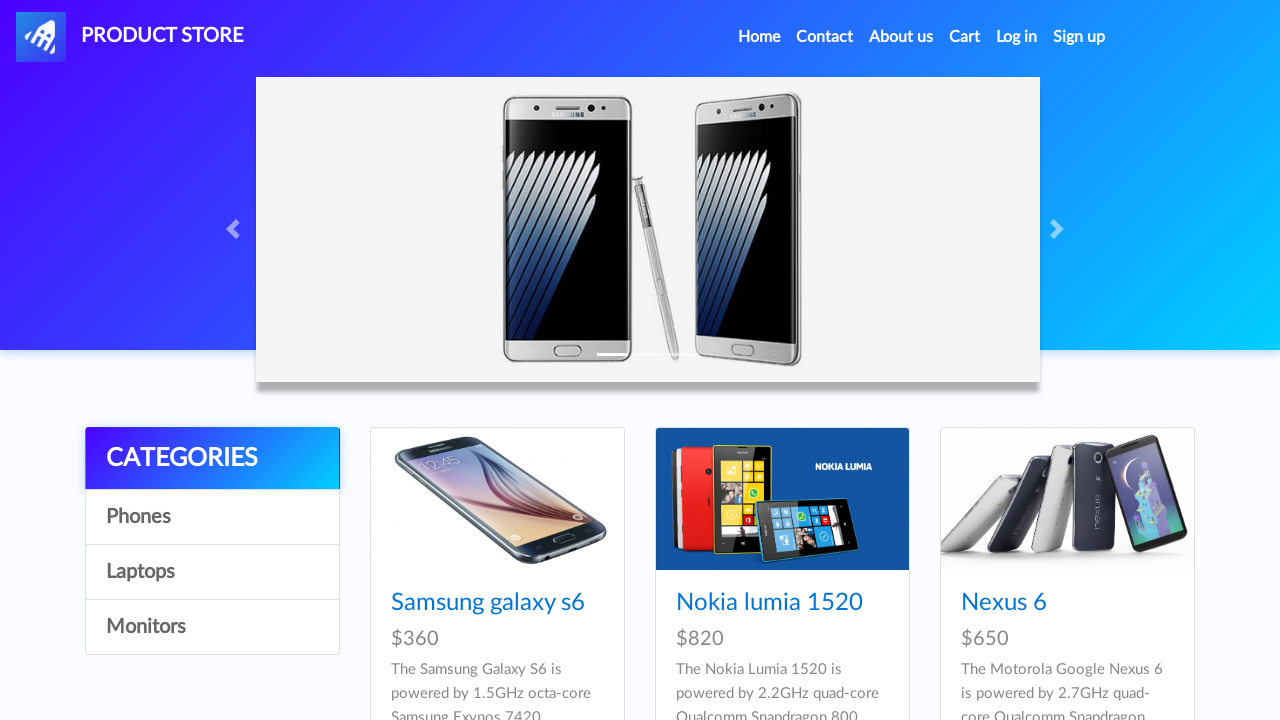

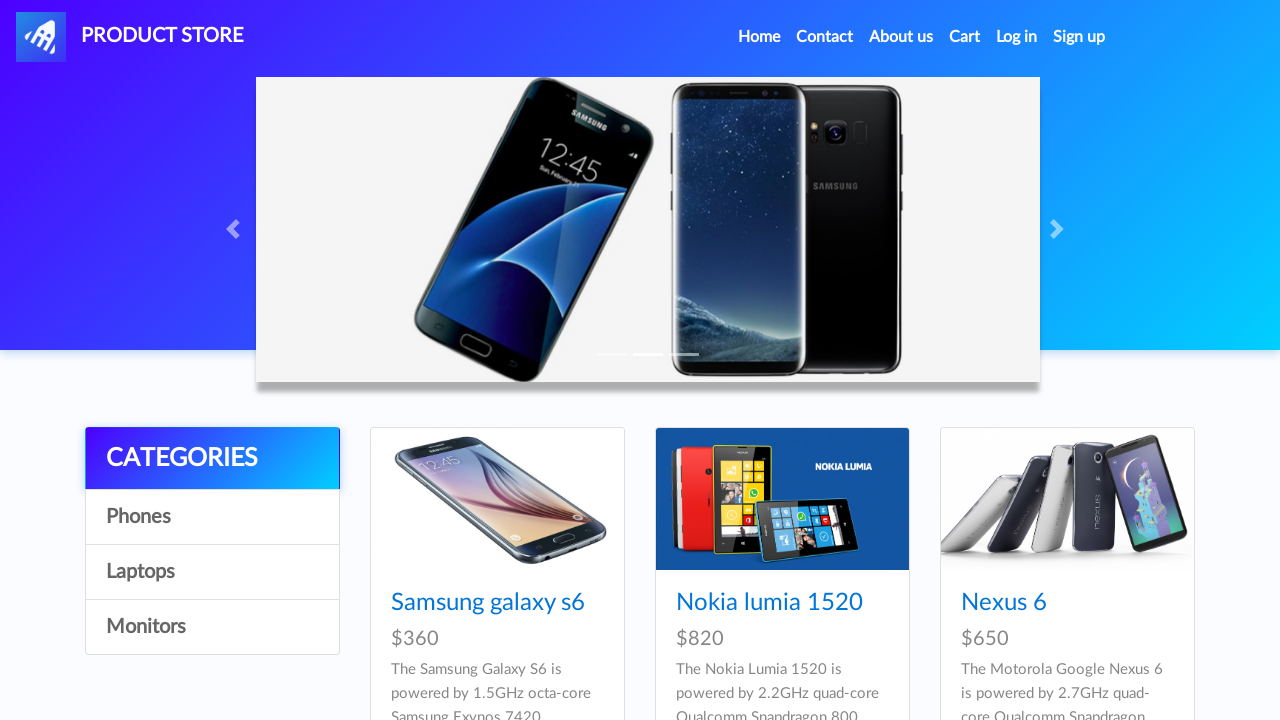